Navigates to the Form Authentication page and verifies the URL is correct

Starting URL: https://the-internet.herokuapp.com

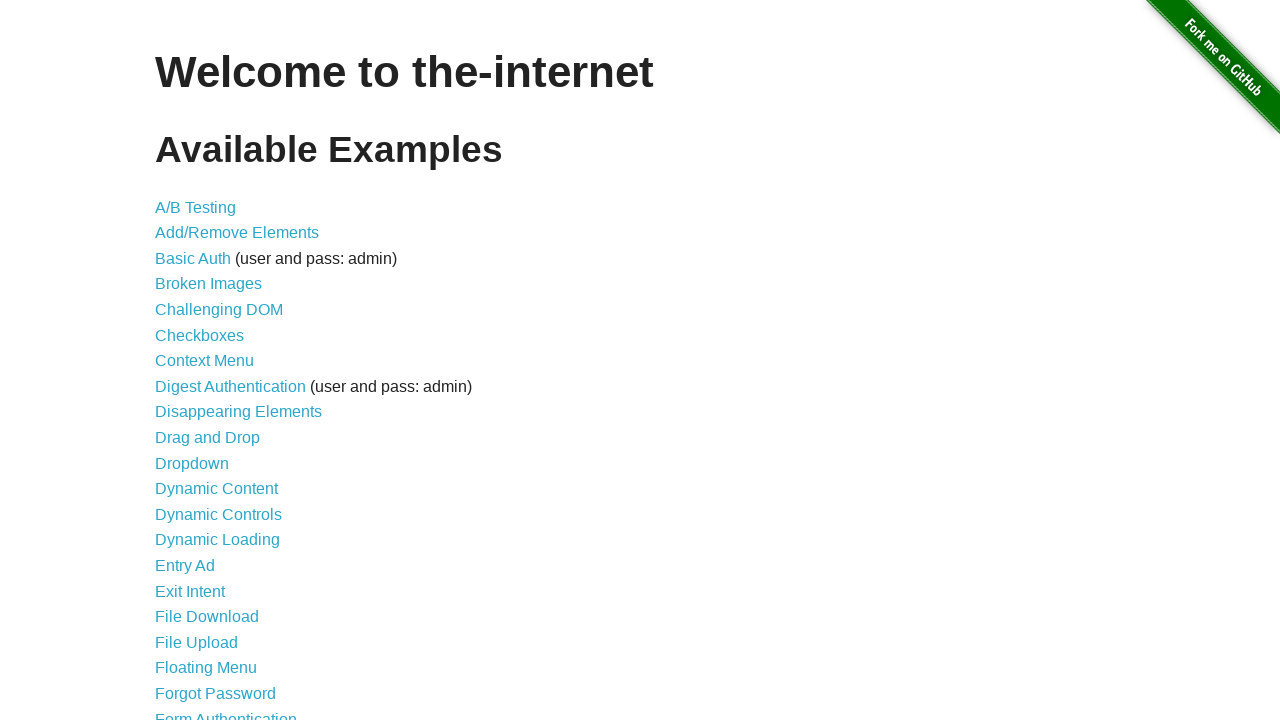

Clicked on Form Authentication link at (226, 712) on xpath=//a[text()='Form Authentication']
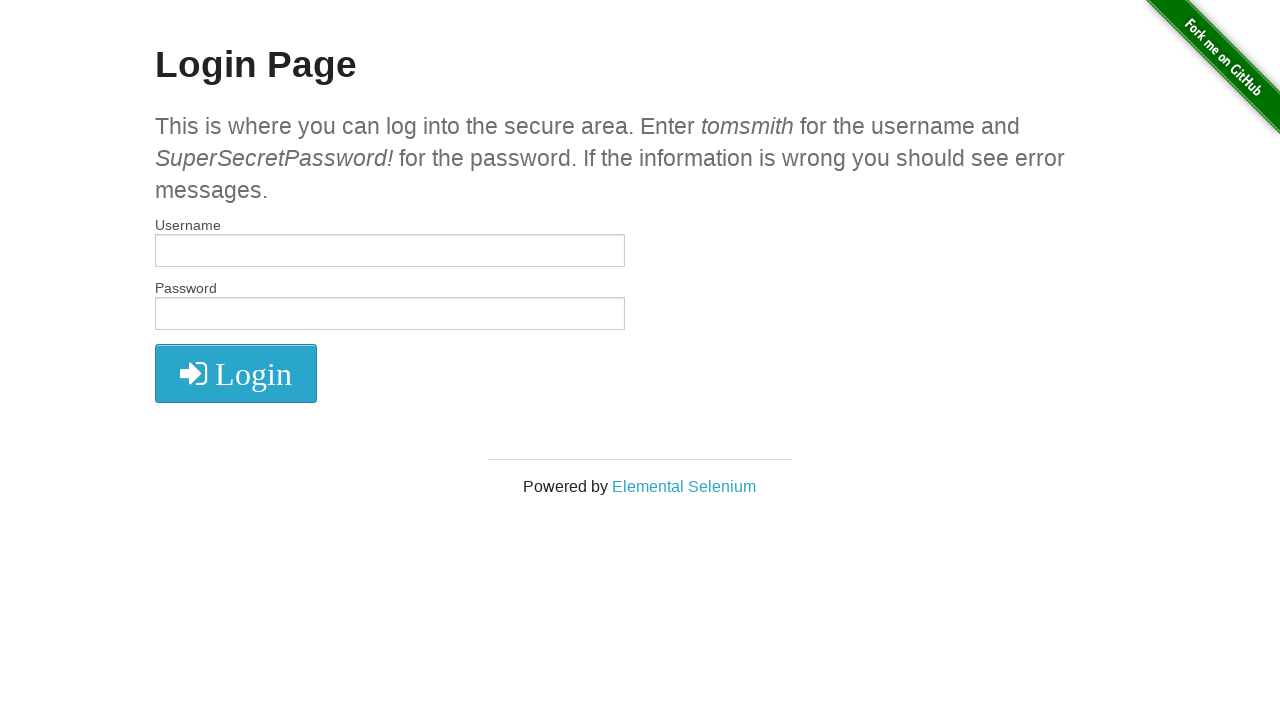

Verified URL is correct: https://the-internet.herokuapp.com/login
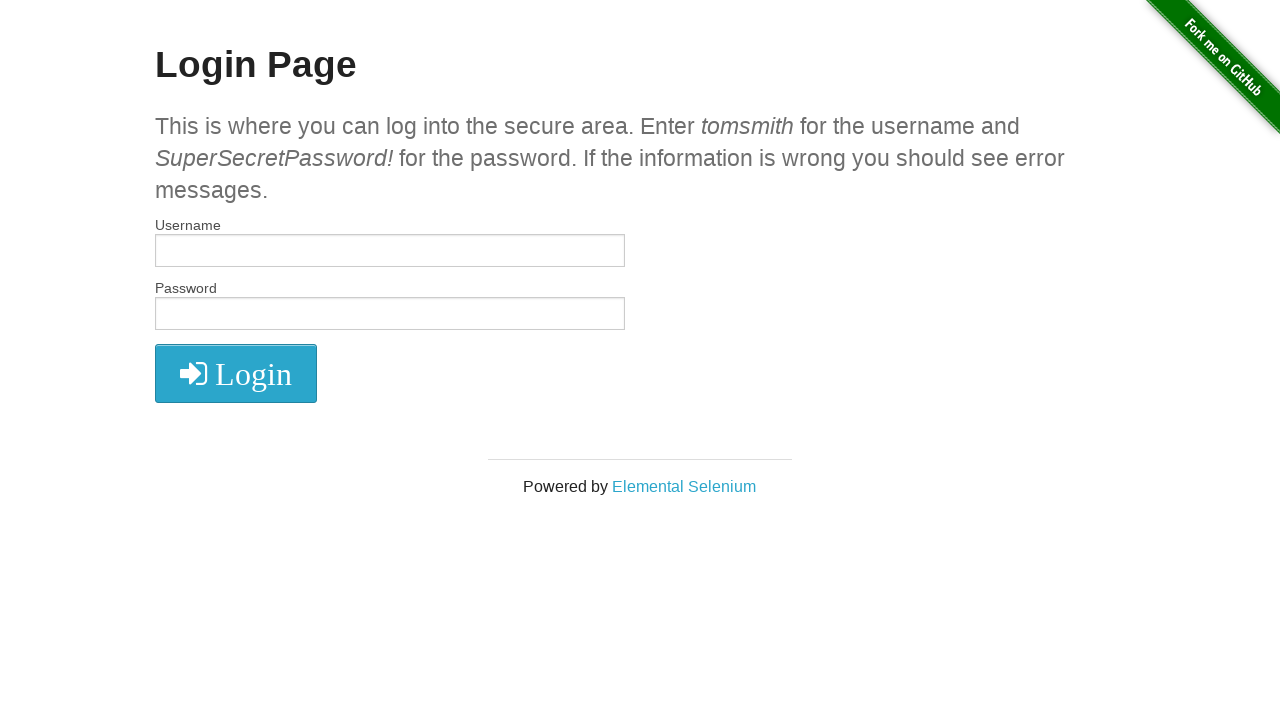

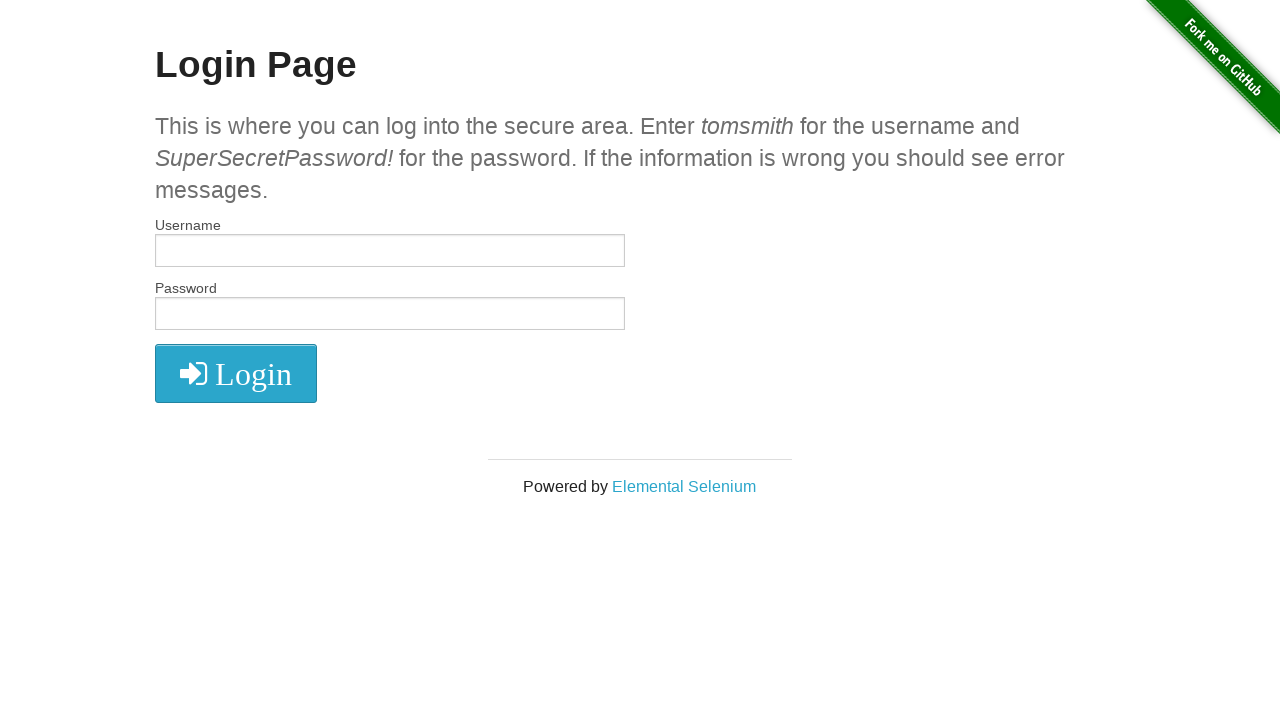